Tests a math quiz page by reading two numbers displayed on the page, calculating their sum, selecting the correct answer from a dropdown menu, and submitting the form.

Starting URL: http://suninjuly.github.io/selects1.html

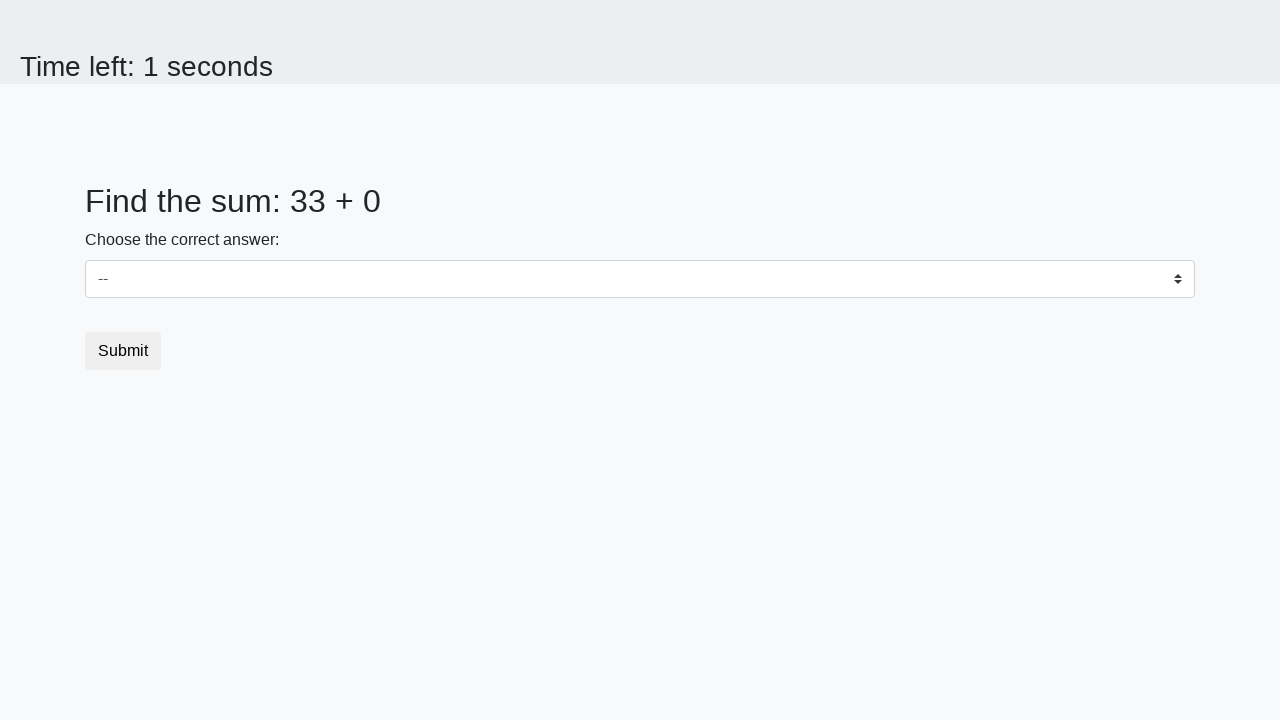

Located the first number element (#num1)
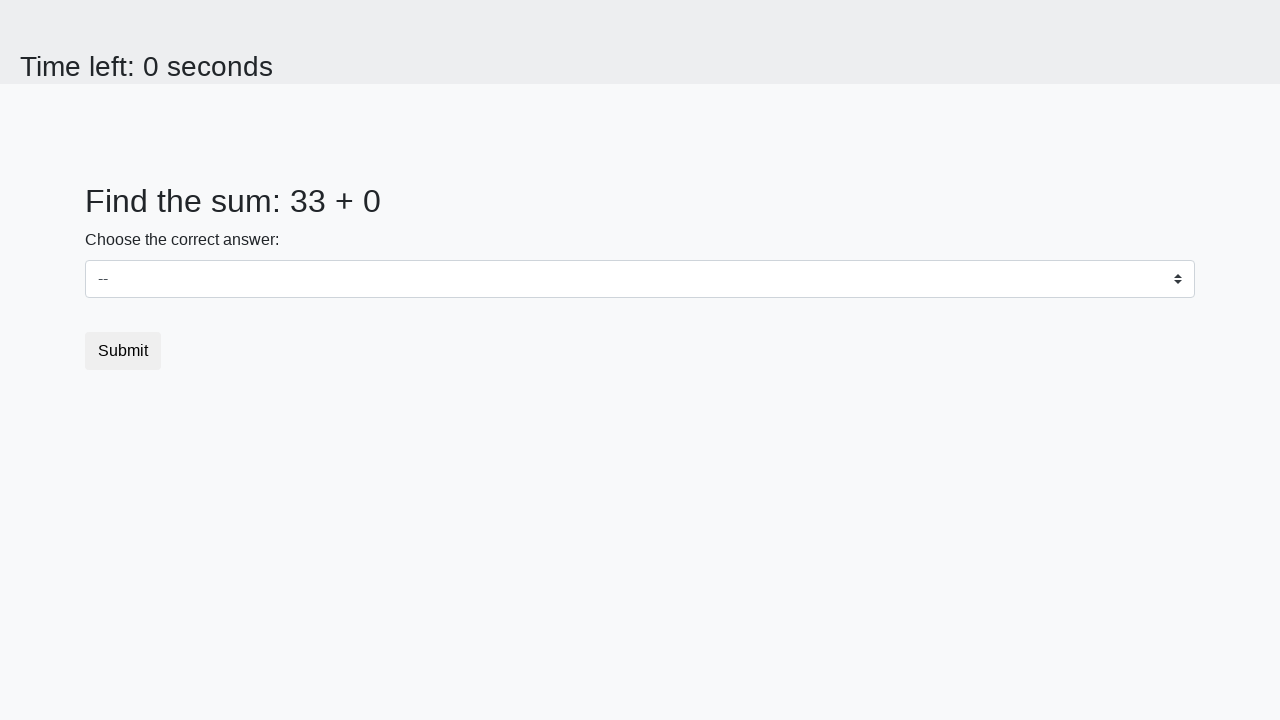

Read first number from page: 33
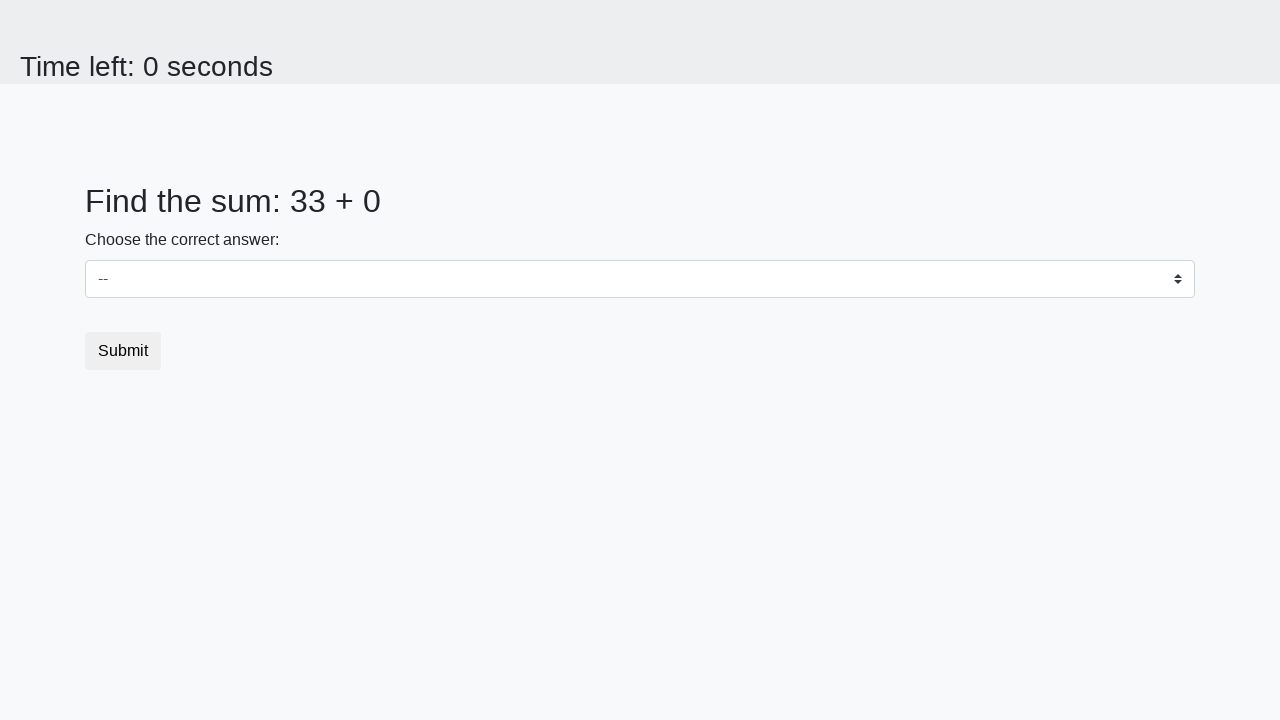

Located the second number element (#num2)
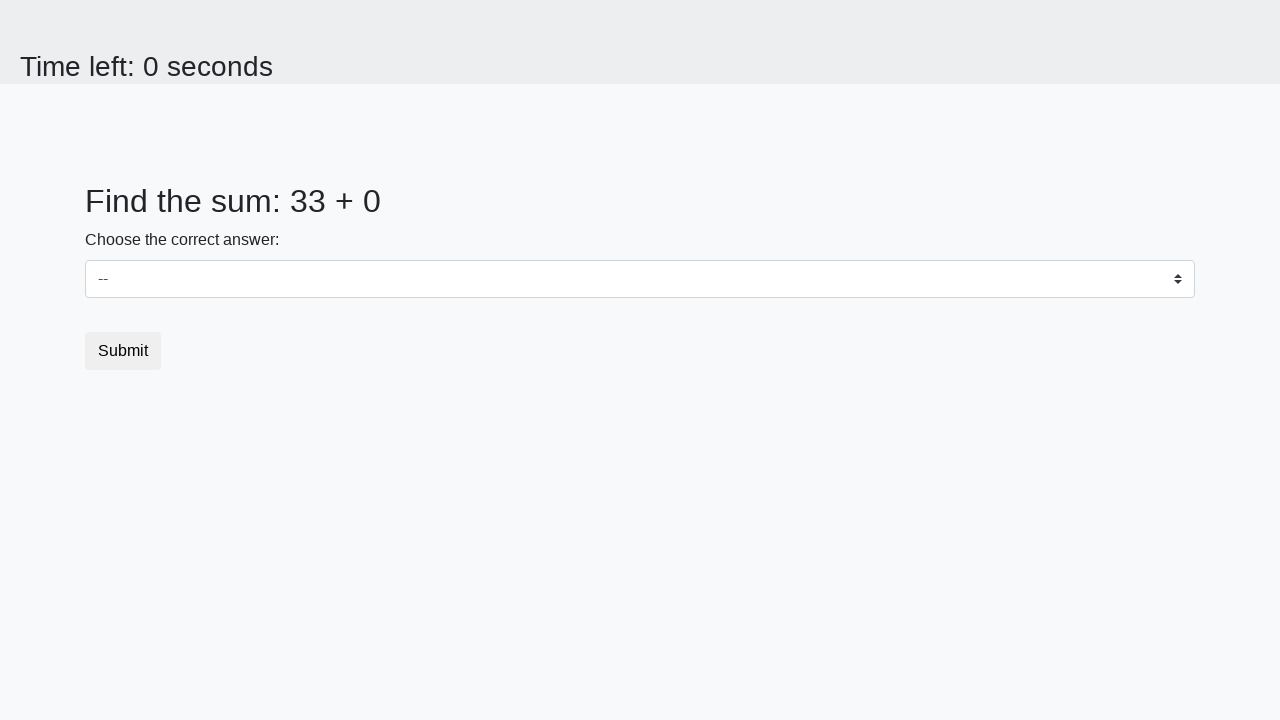

Read second number from page: 0
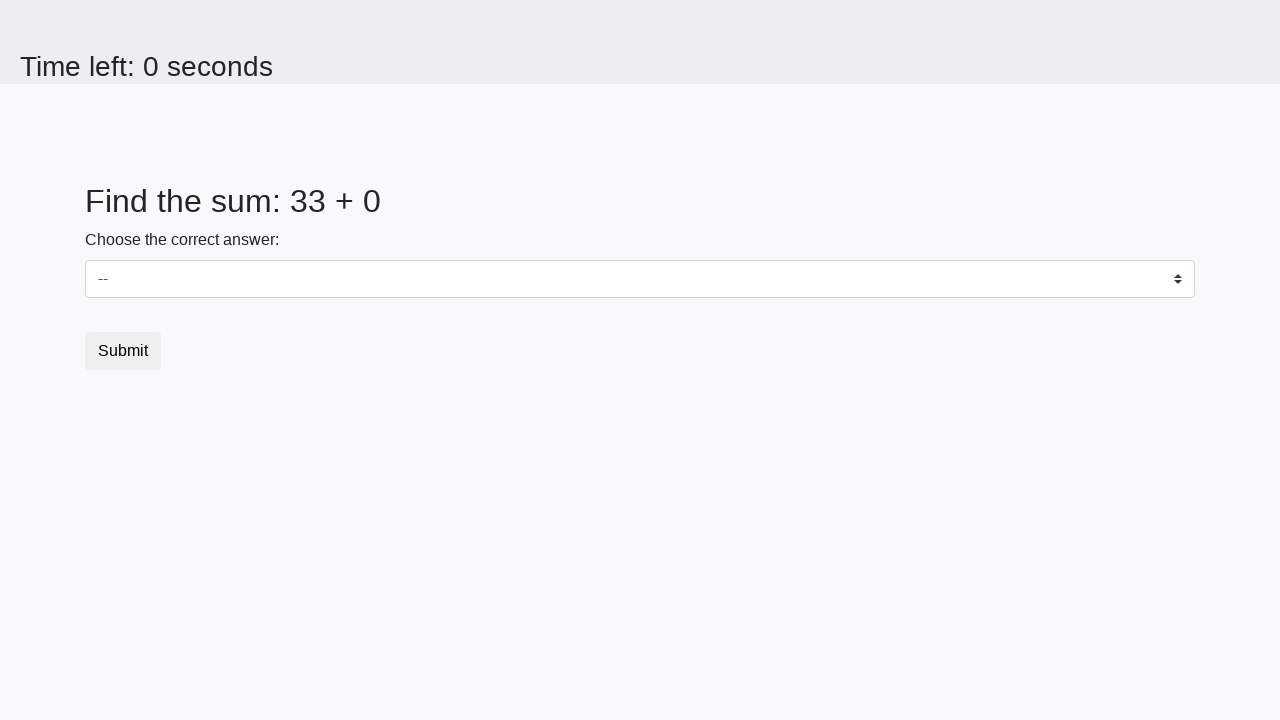

Calculated sum: 33 + 0 = 33
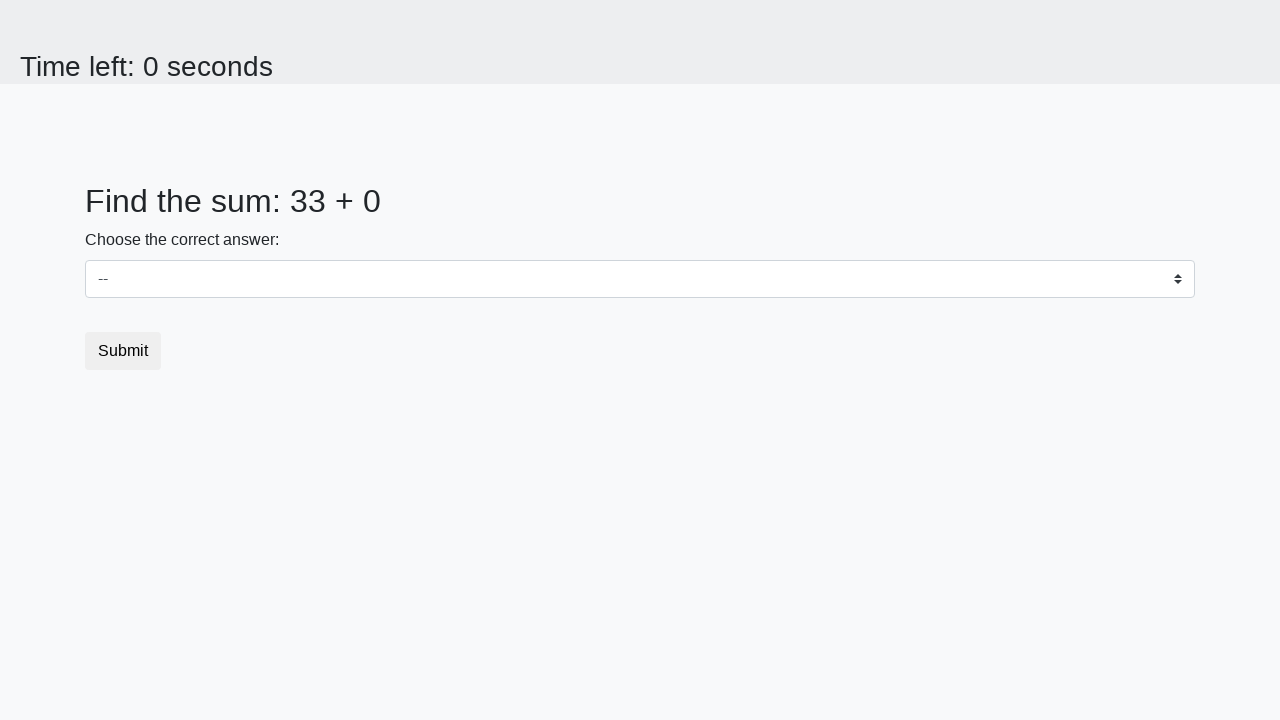

Selected answer 33 from dropdown menu on #dropdown
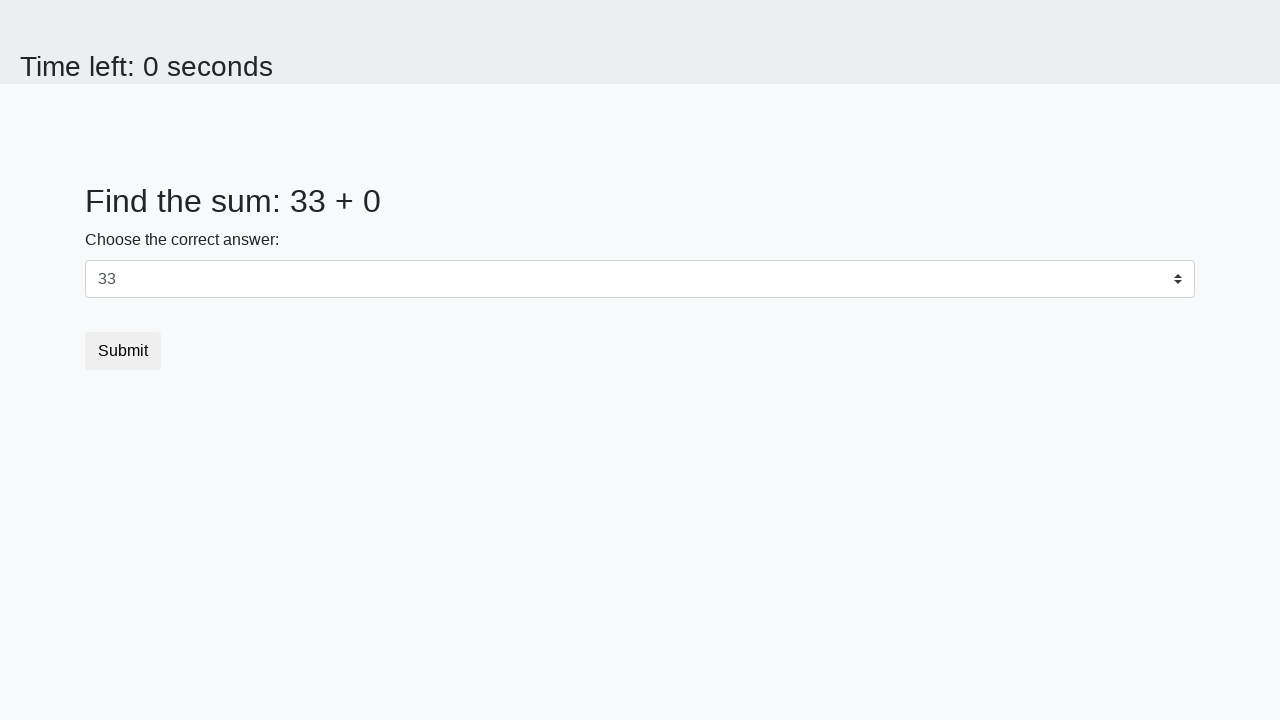

Clicked the submit button at (123, 351) on button
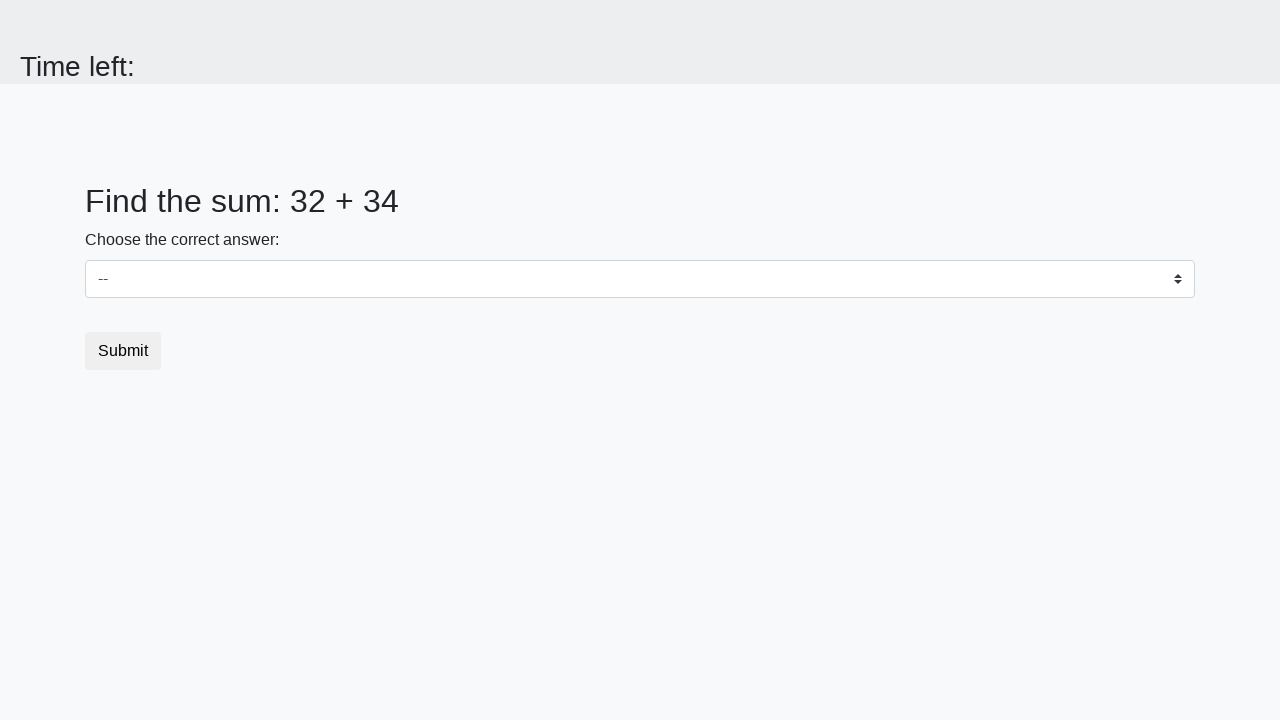

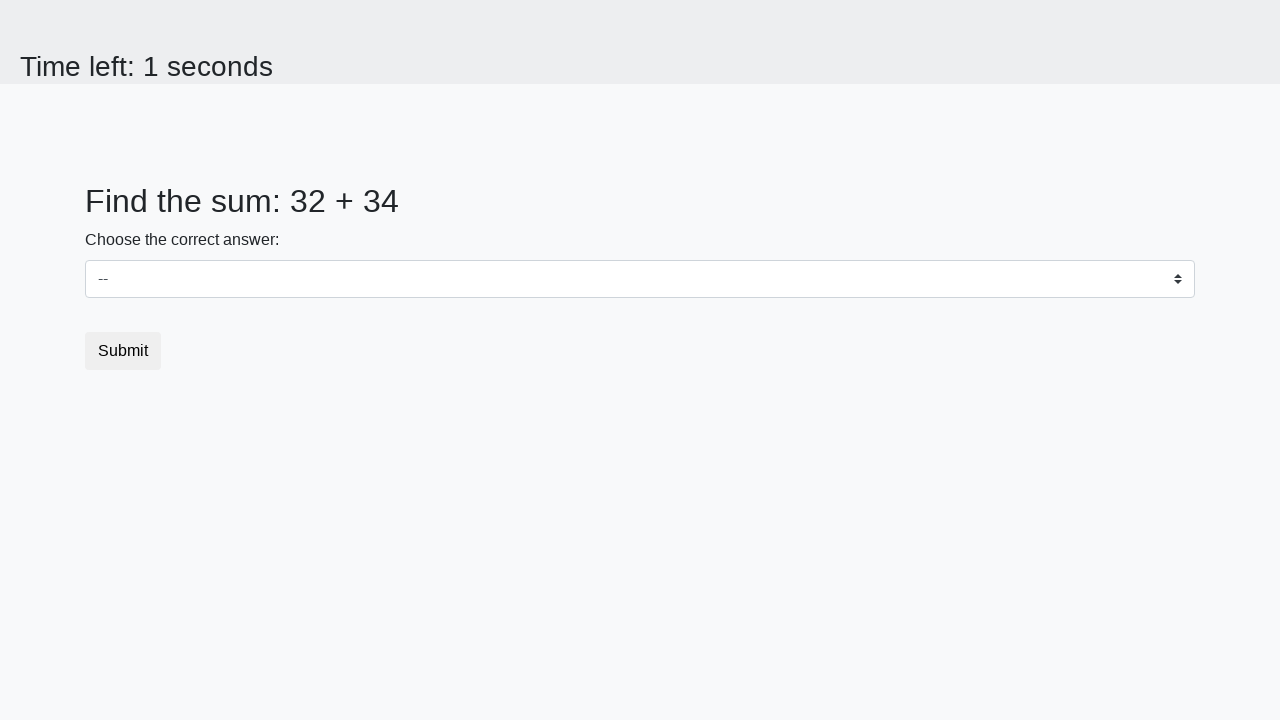